Tests the homepage of product-test.ru by verifying the page title and checking Open Graph meta tags (og:url, og:title, og:site_name, og:type) and meta description for correct SEO values.

Starting URL: https://product-test.ru/

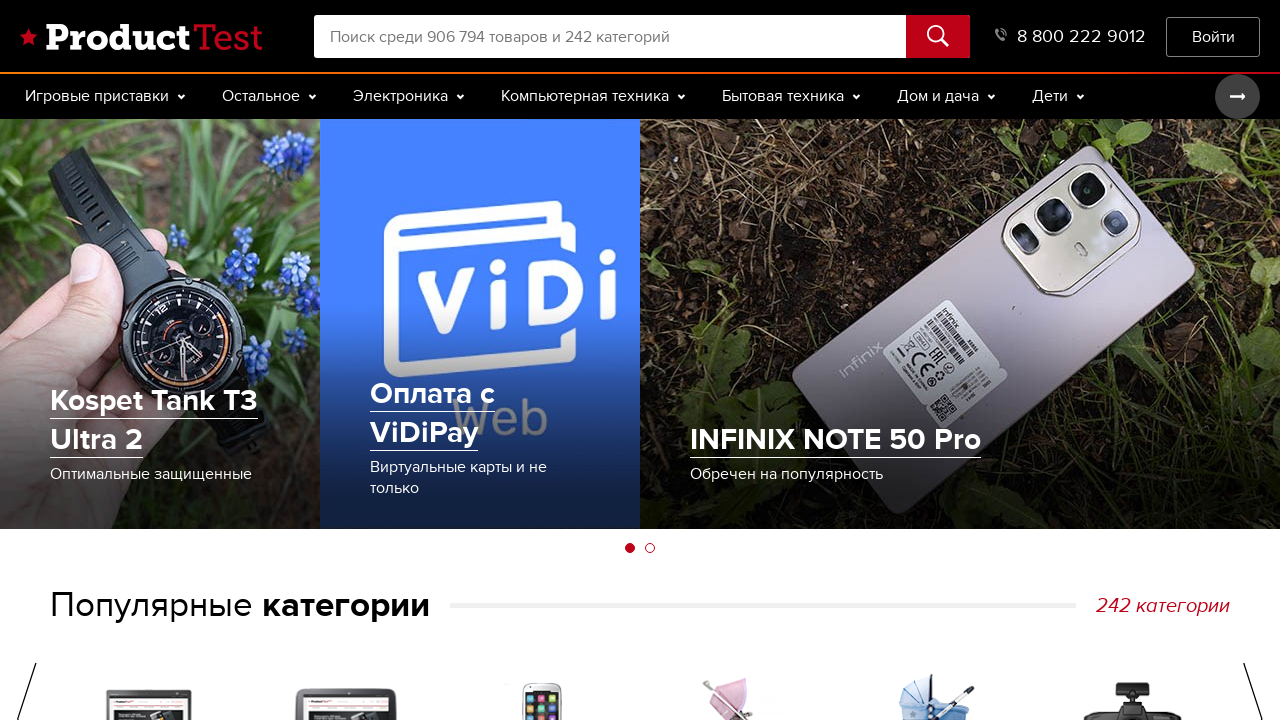

Verified page title matches expected value
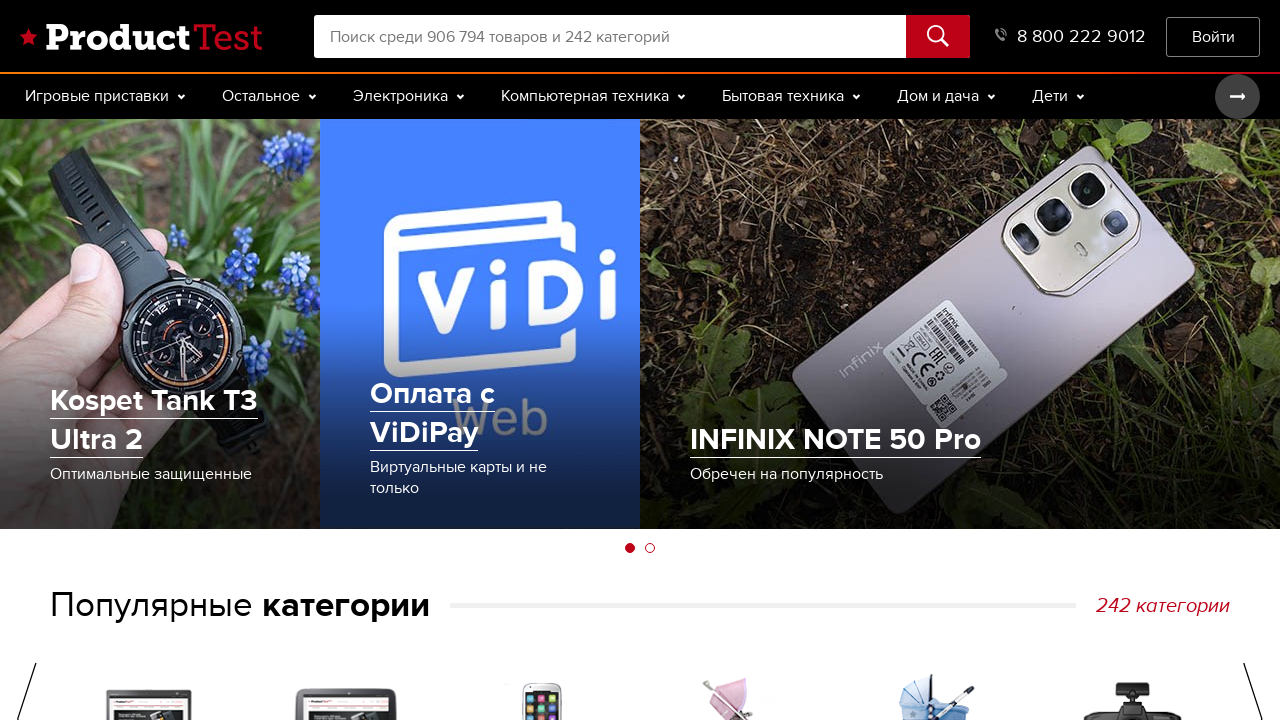

Located og:url meta tag
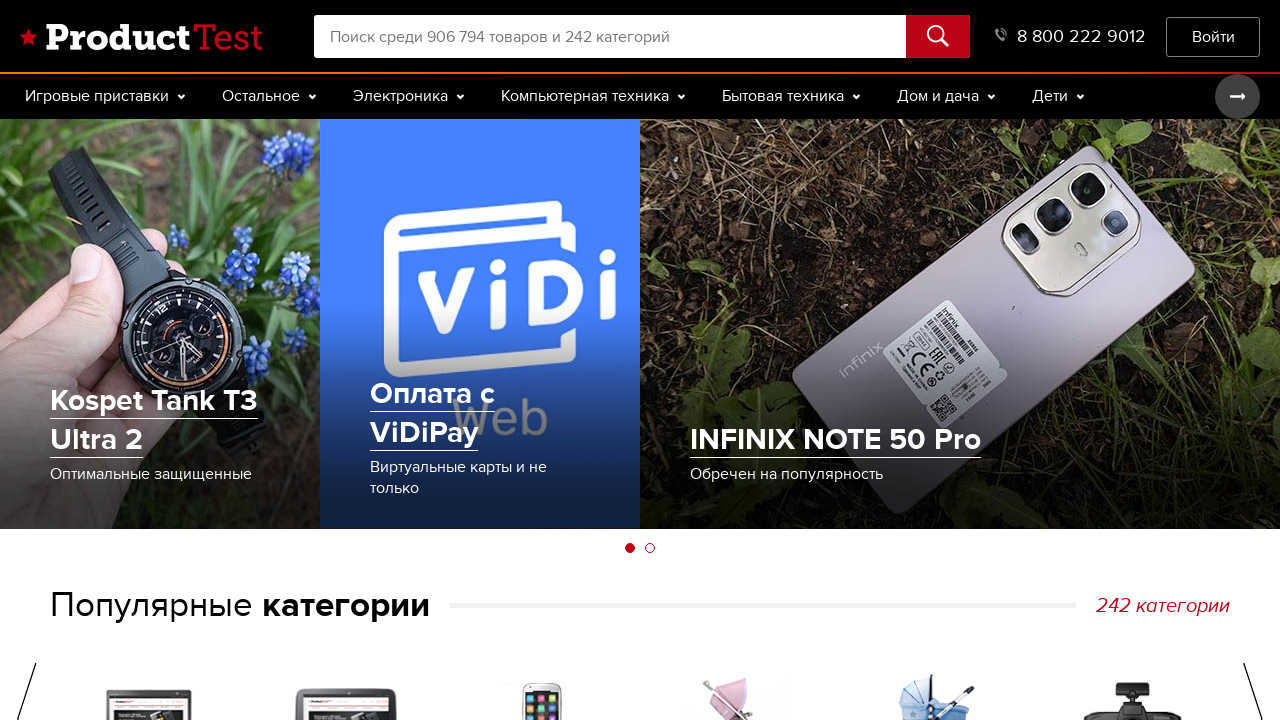

Verified og:url content is correct
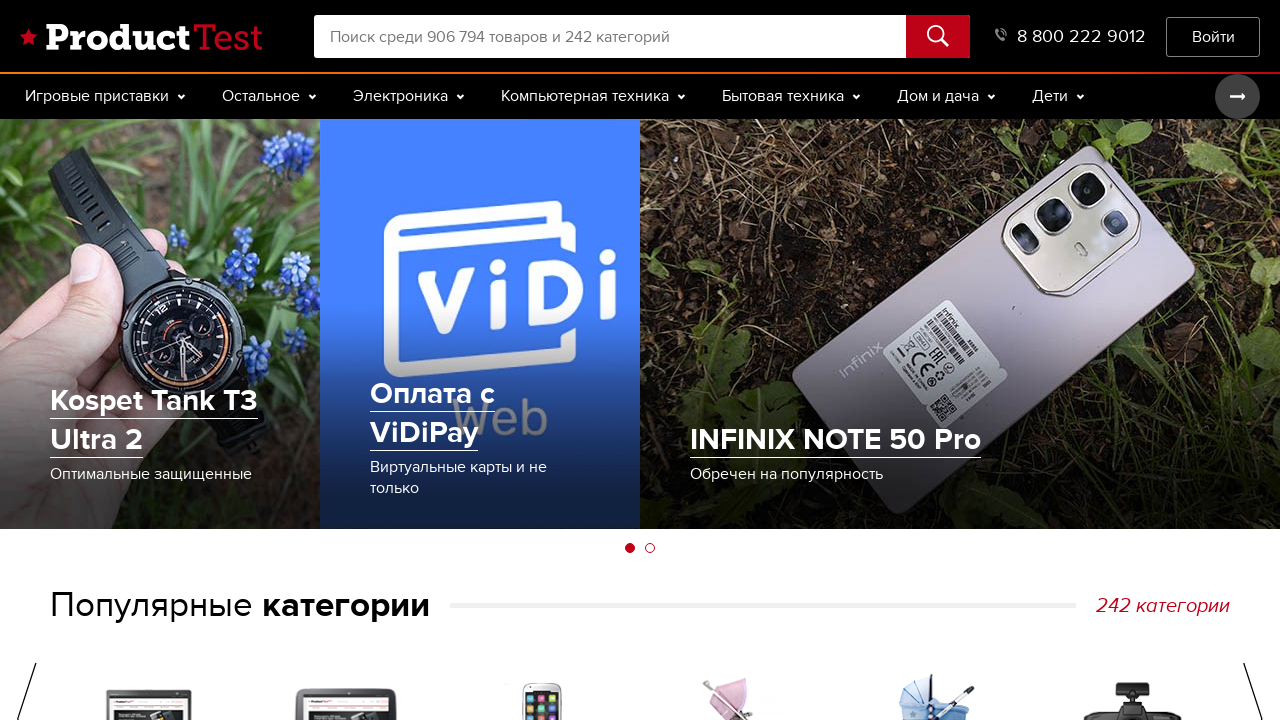

Located og:title meta tag
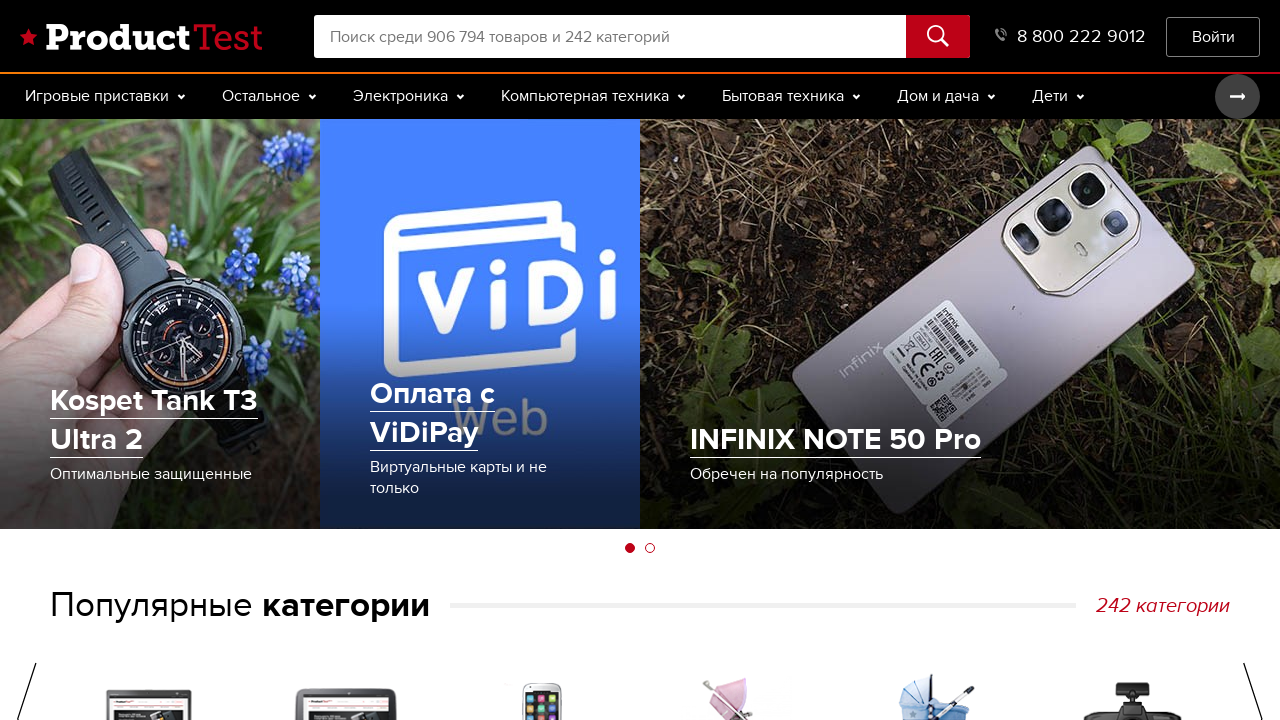

Verified og:title content is correct
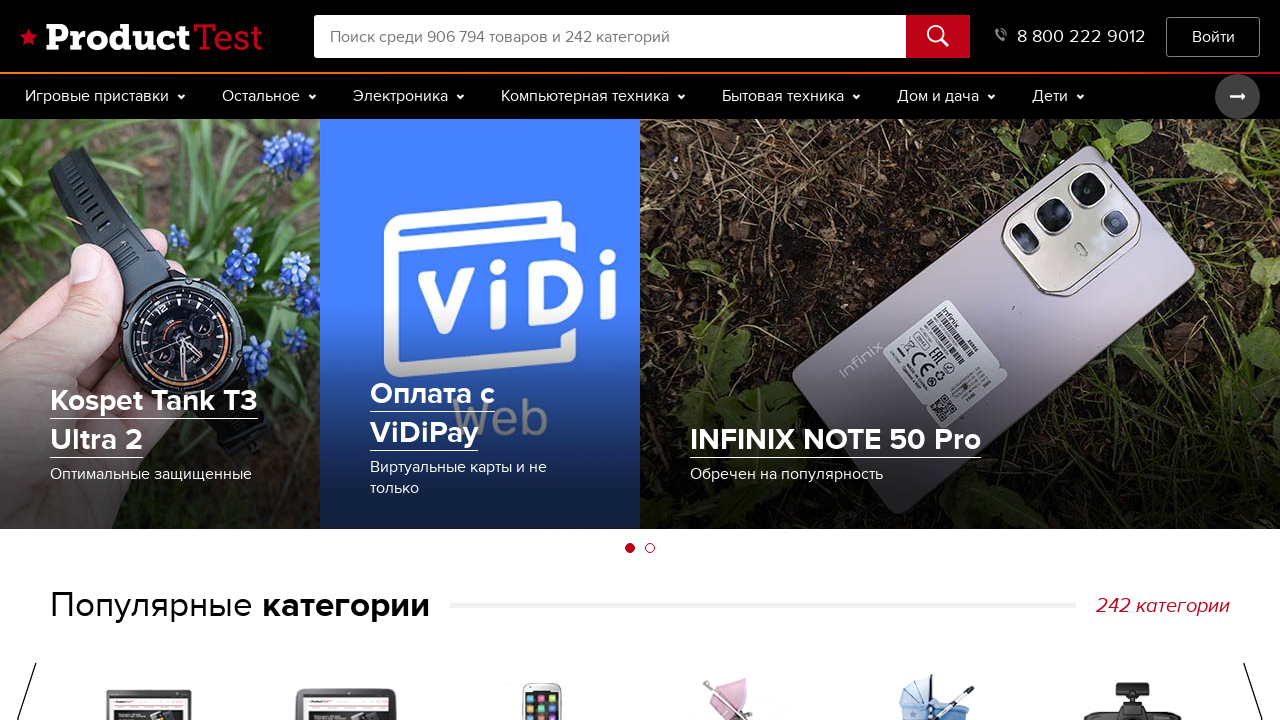

Located og:site_name meta tag
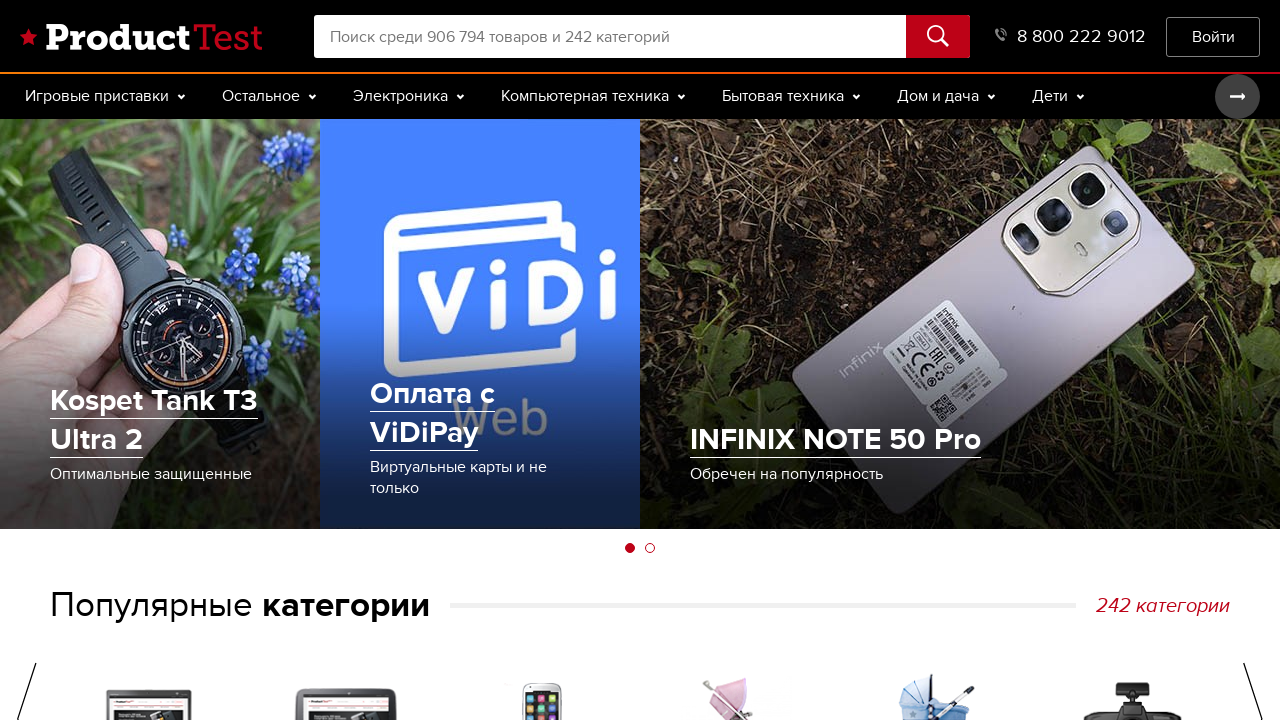

Verified og:site_name content is correct
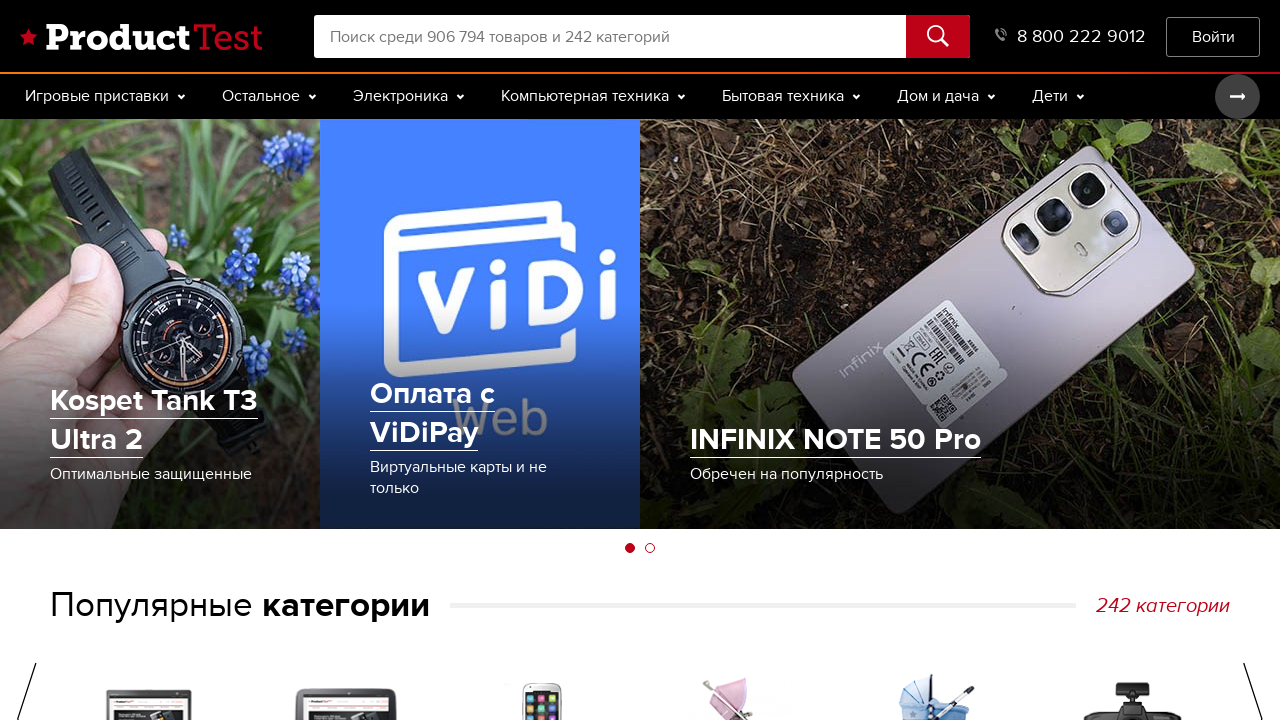

Located og:type meta tag
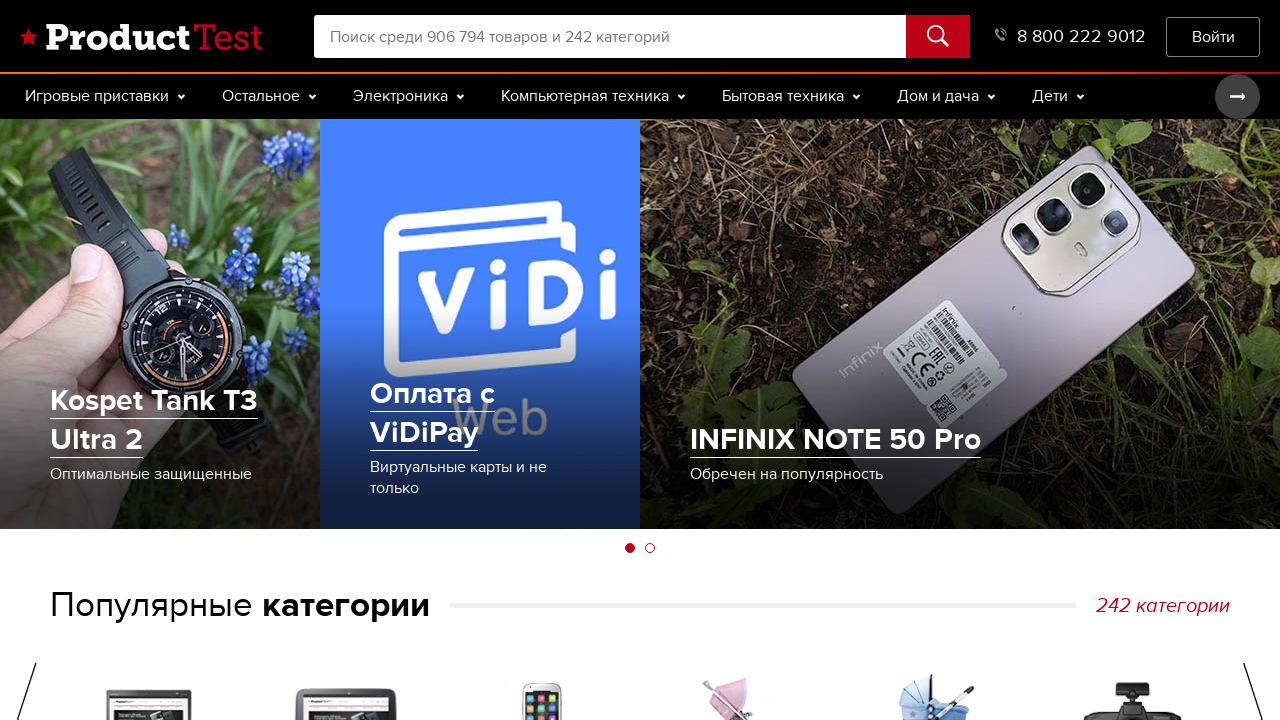

Verified og:type content is correct
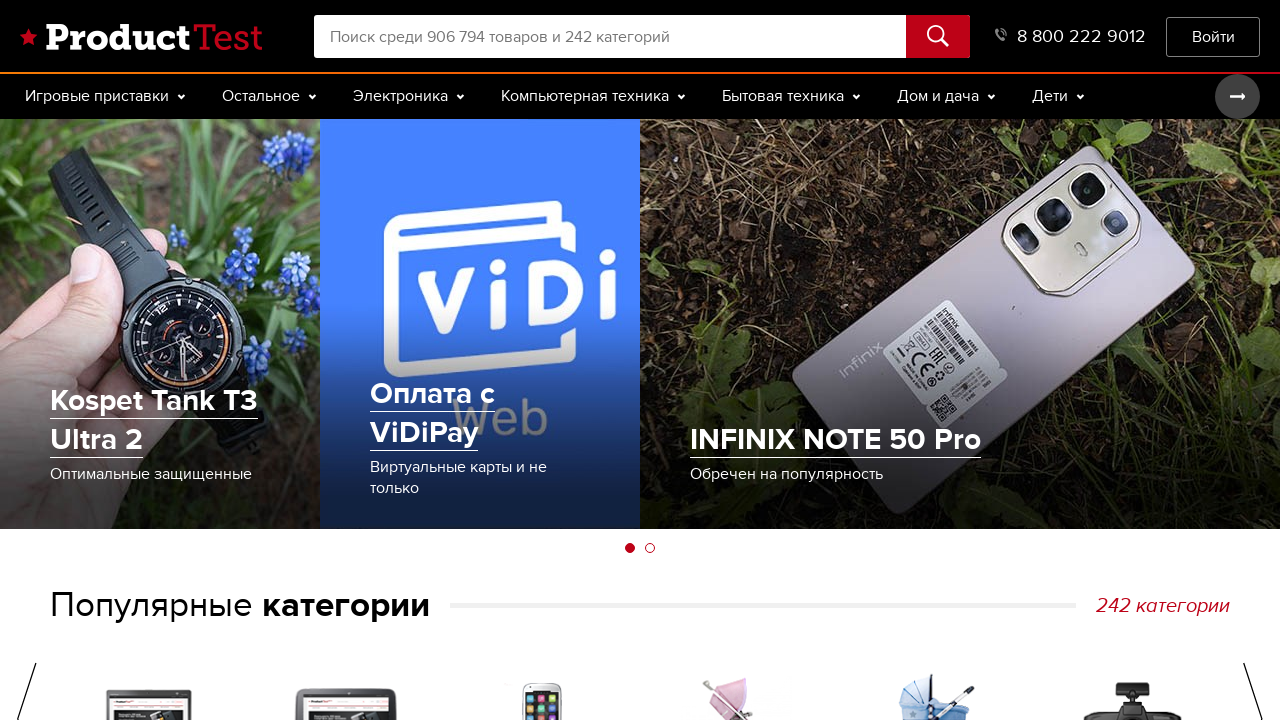

Located meta description tag
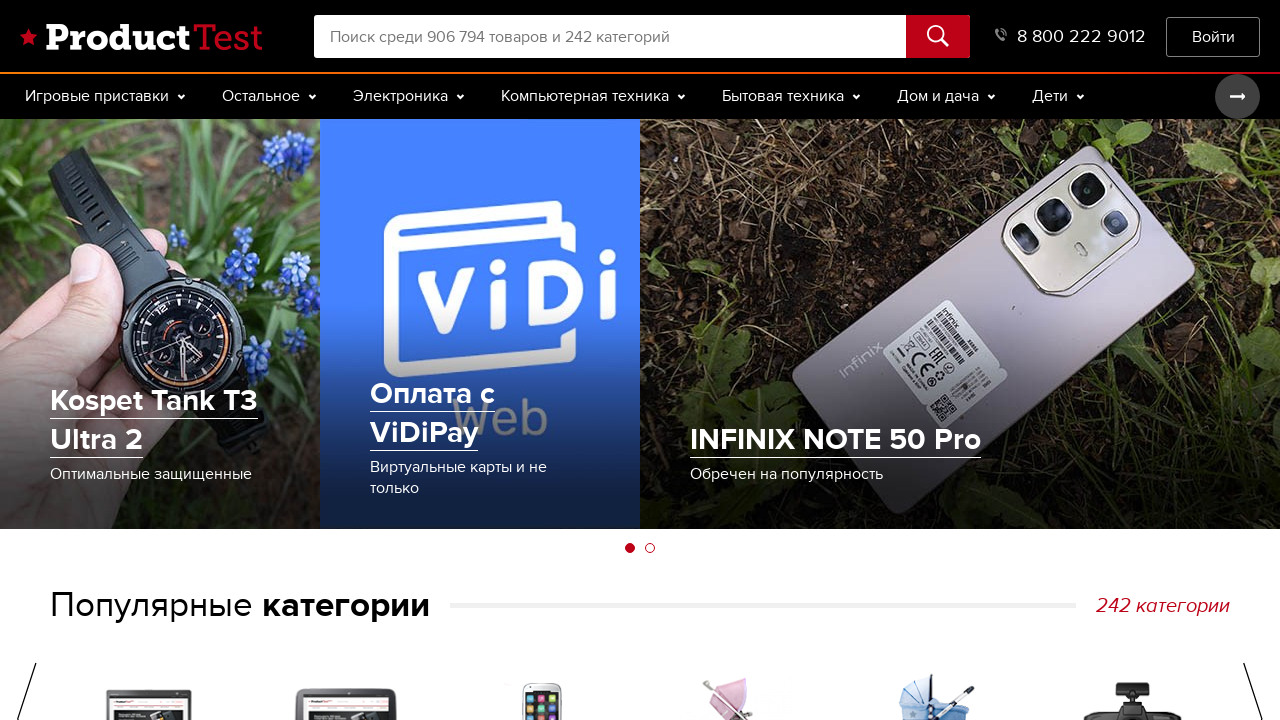

Verified meta description content is correct
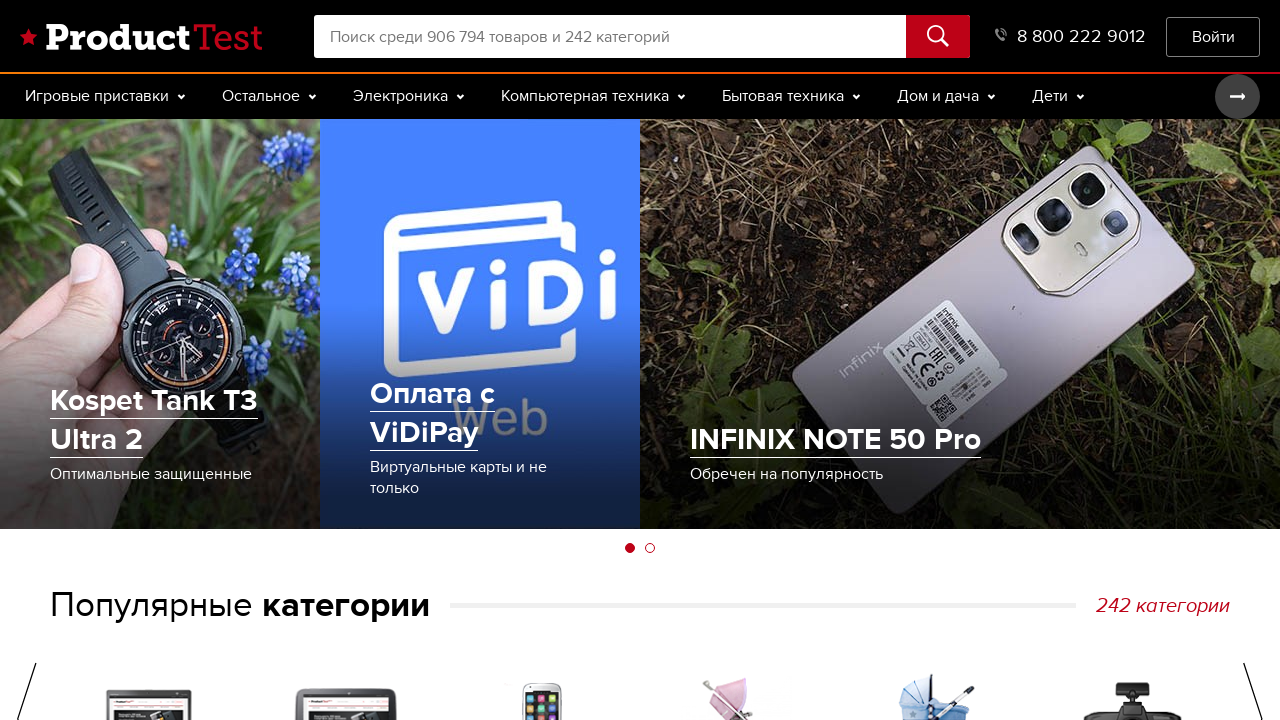

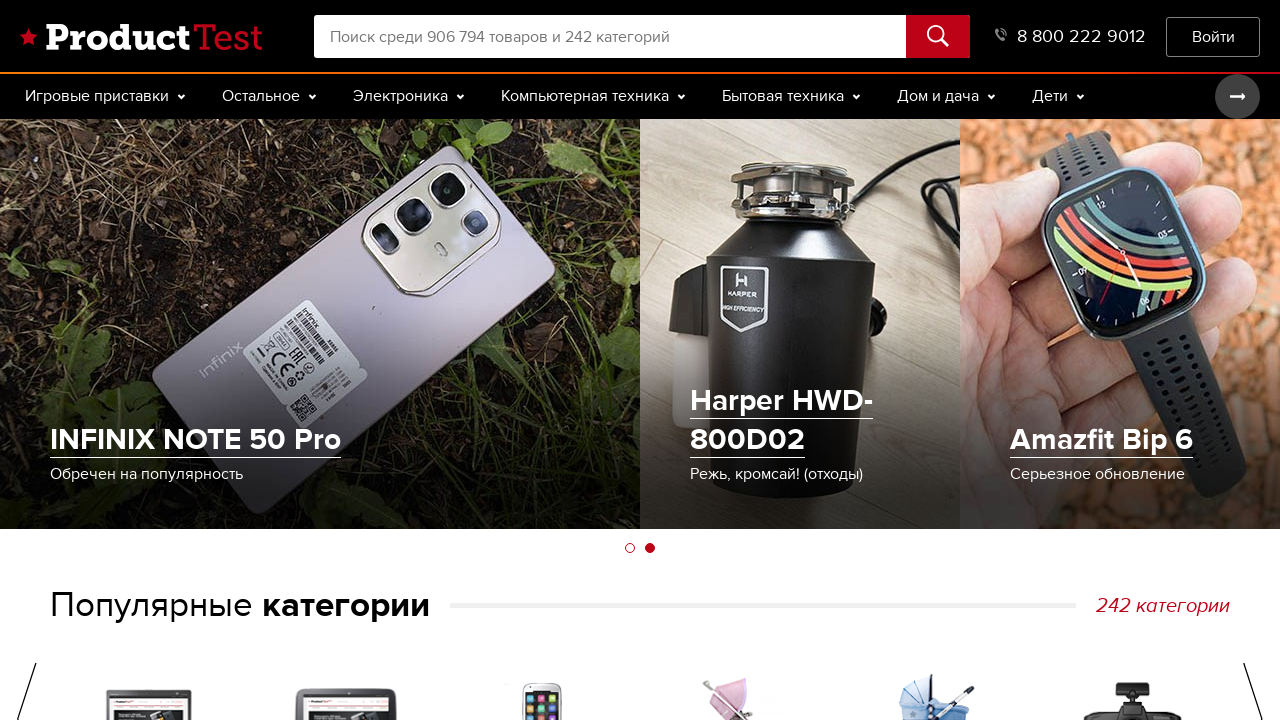